Counts and displays all visible links on the HDFC Bank homepage by checking for non-empty text content

Starting URL: http://www.hdfcbank.com/

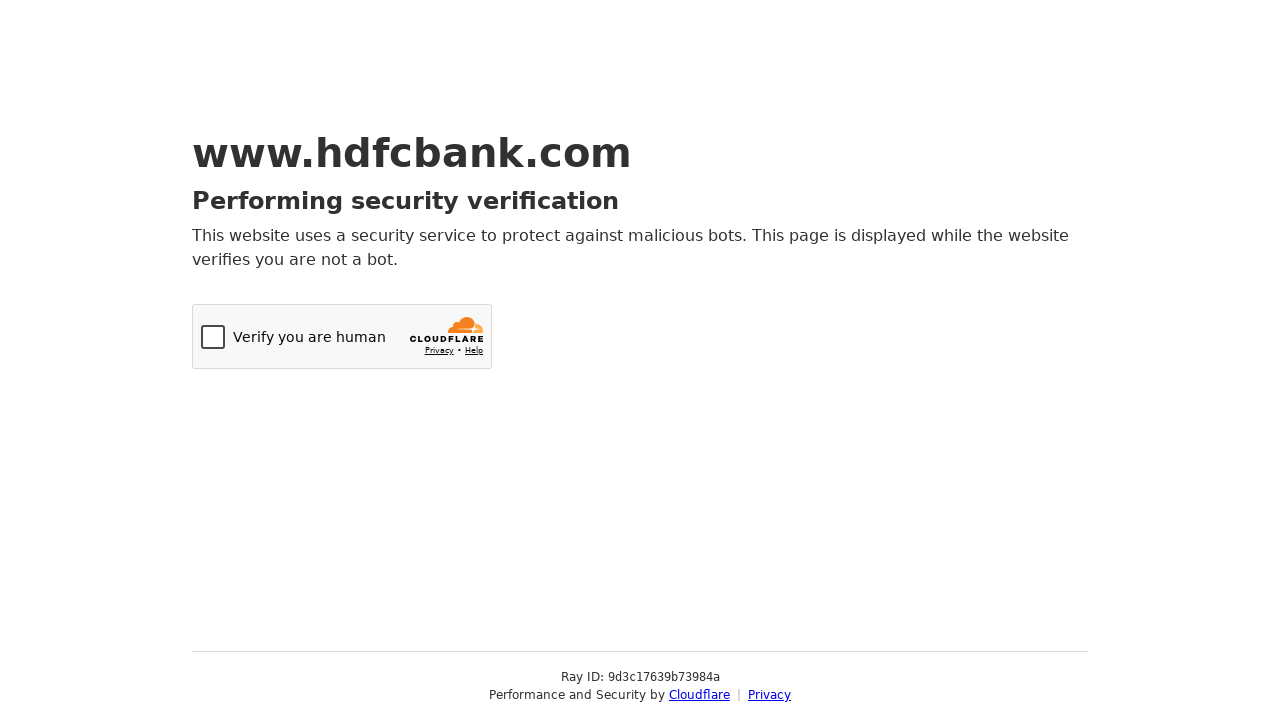

Navigated to HDFC Bank homepage
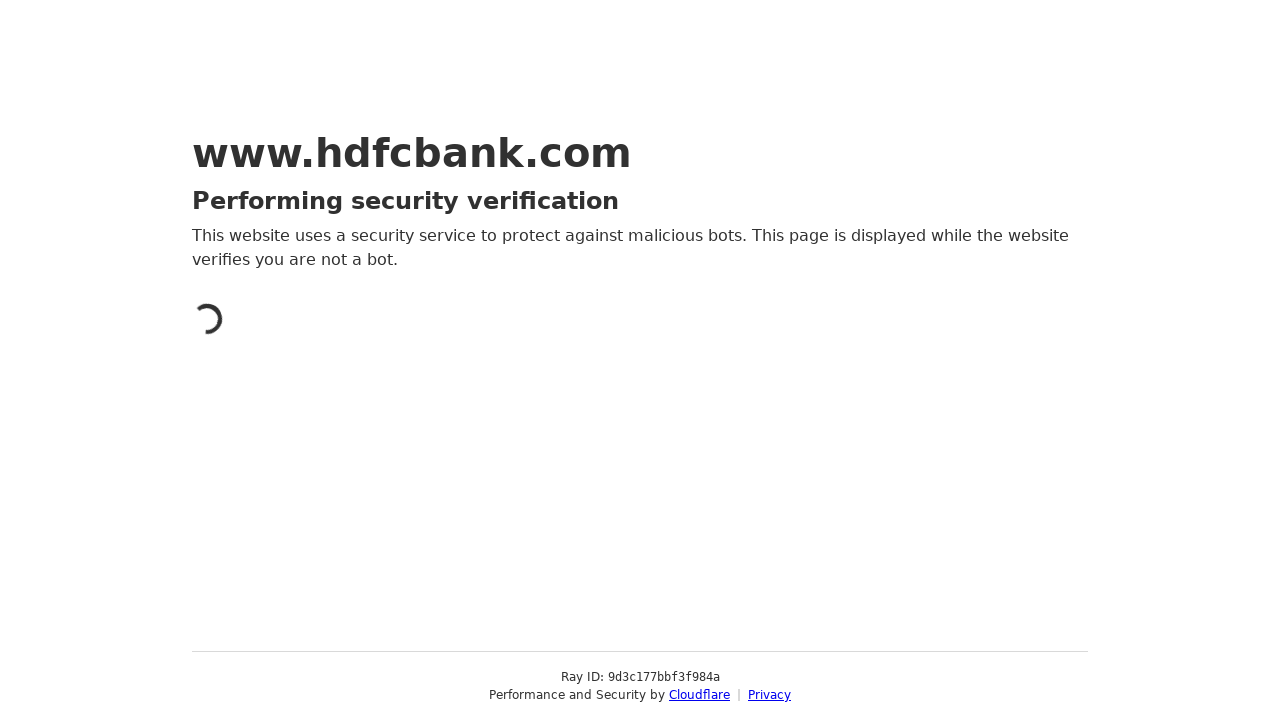

Located all links on page - total: 2
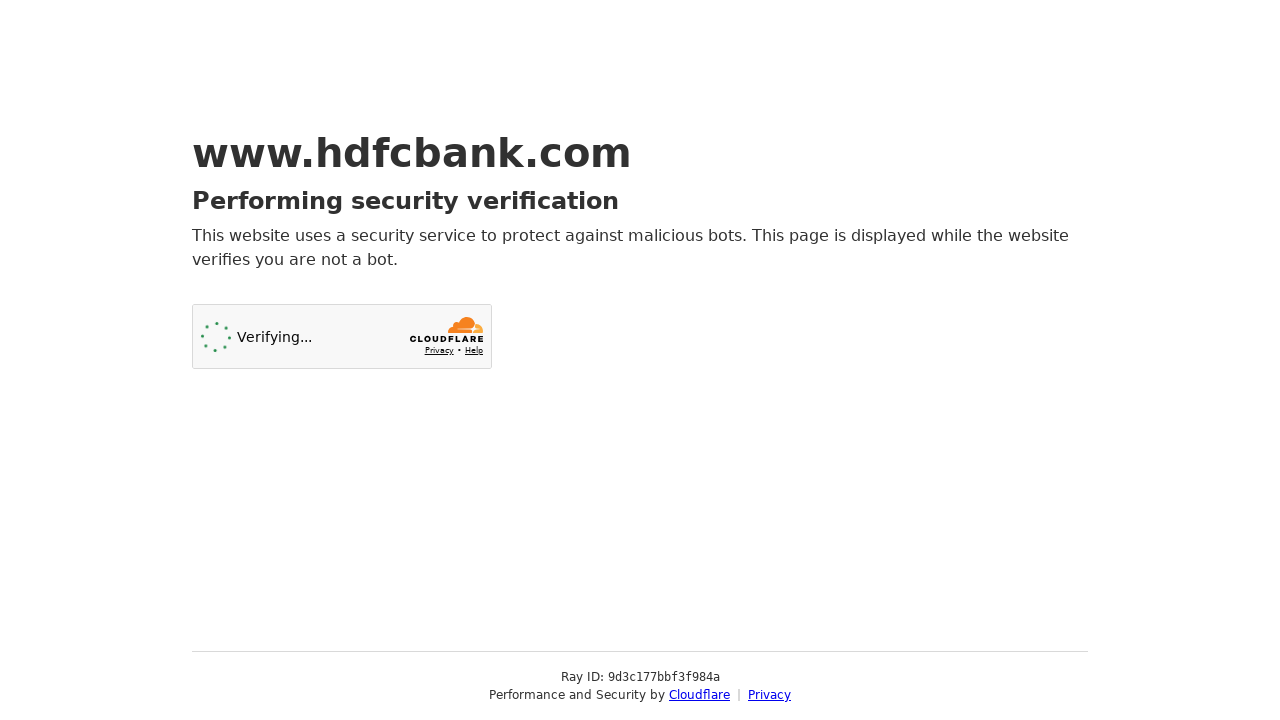

Counted and displayed all visible links with non-empty text - visible links count: 2
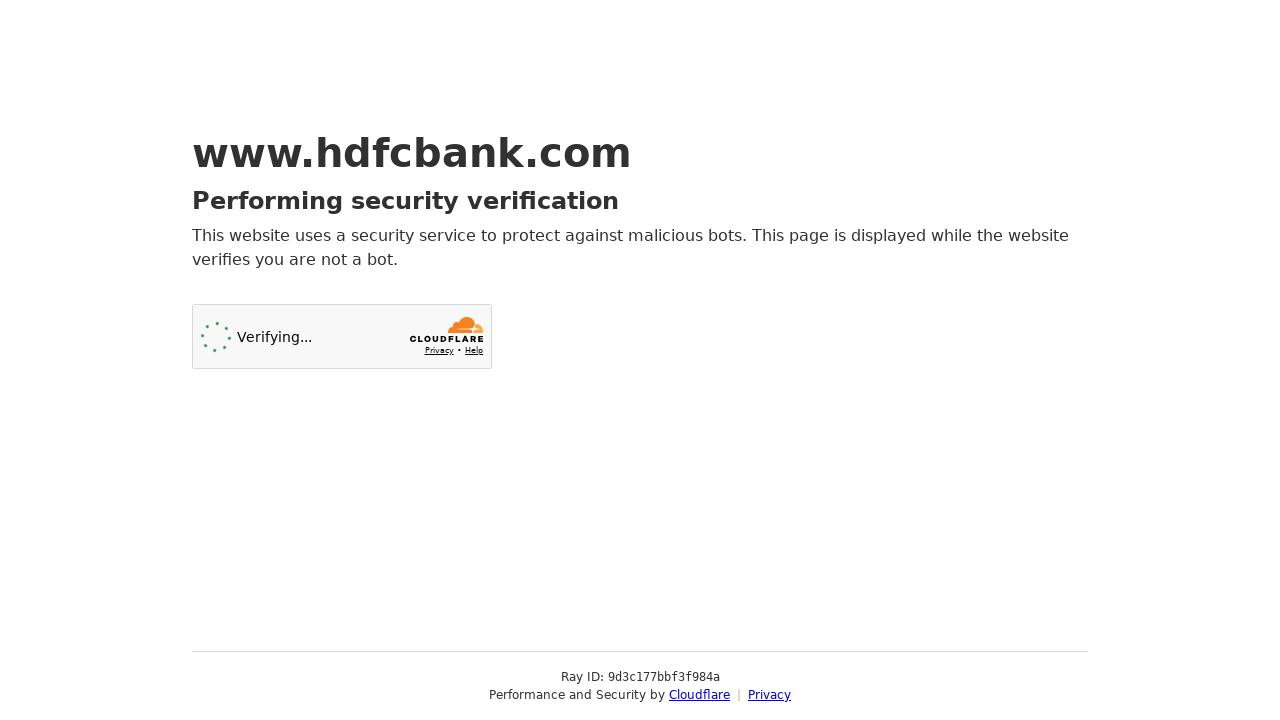

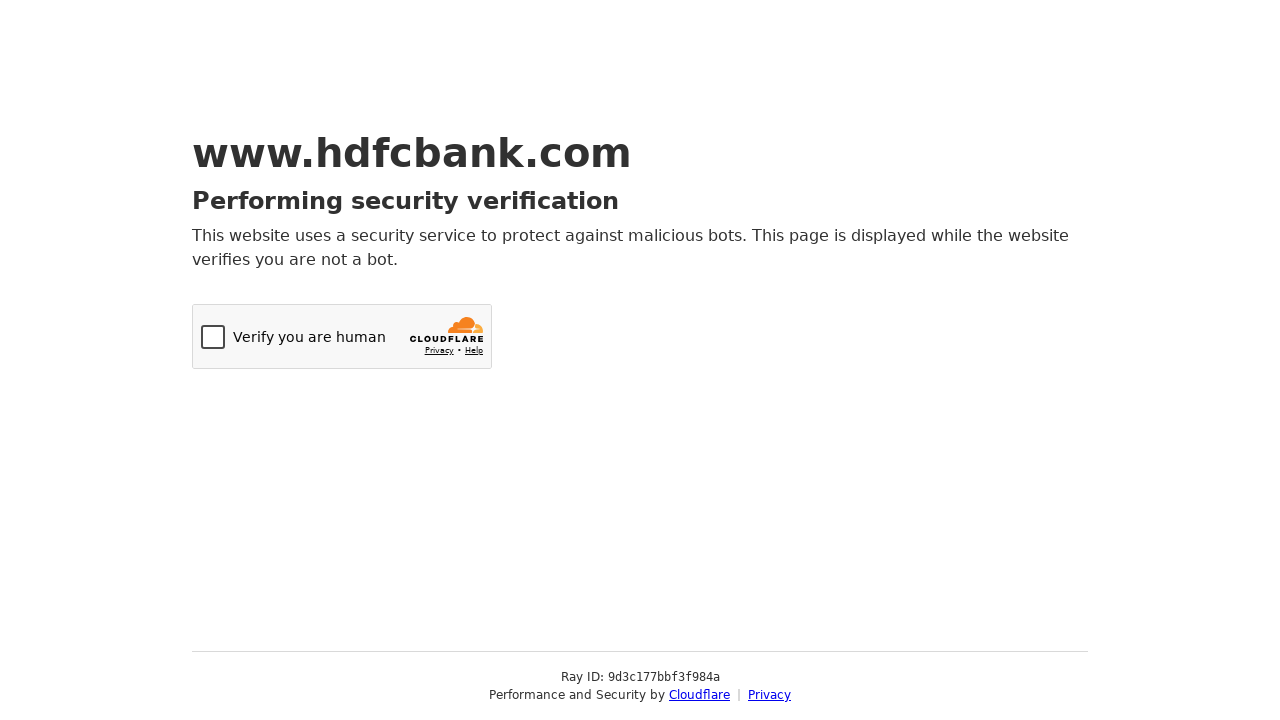